Navigates to a Tenor GIF URL and verifies the page loads

Starting URL: https://media1.tenor.com/m/9ItR8nSuxE0AAAAC/thumbs-up-computer.gif

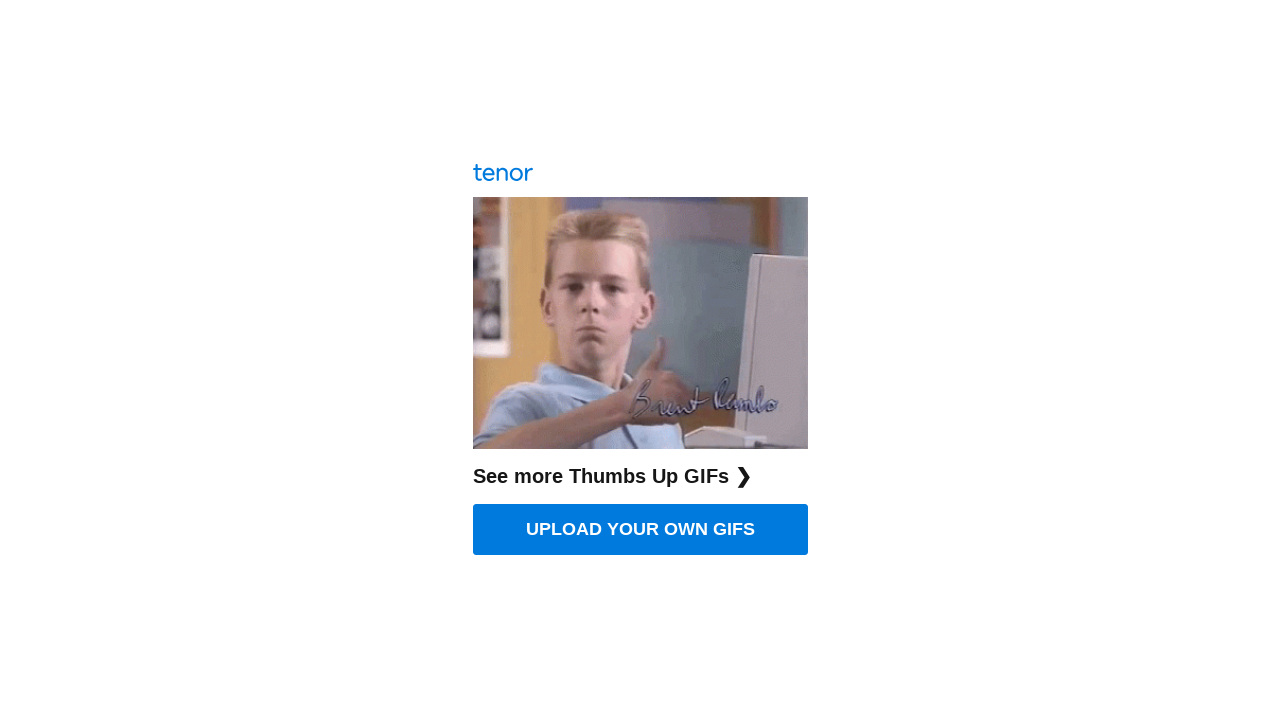

Navigated to Tenor GIF URL
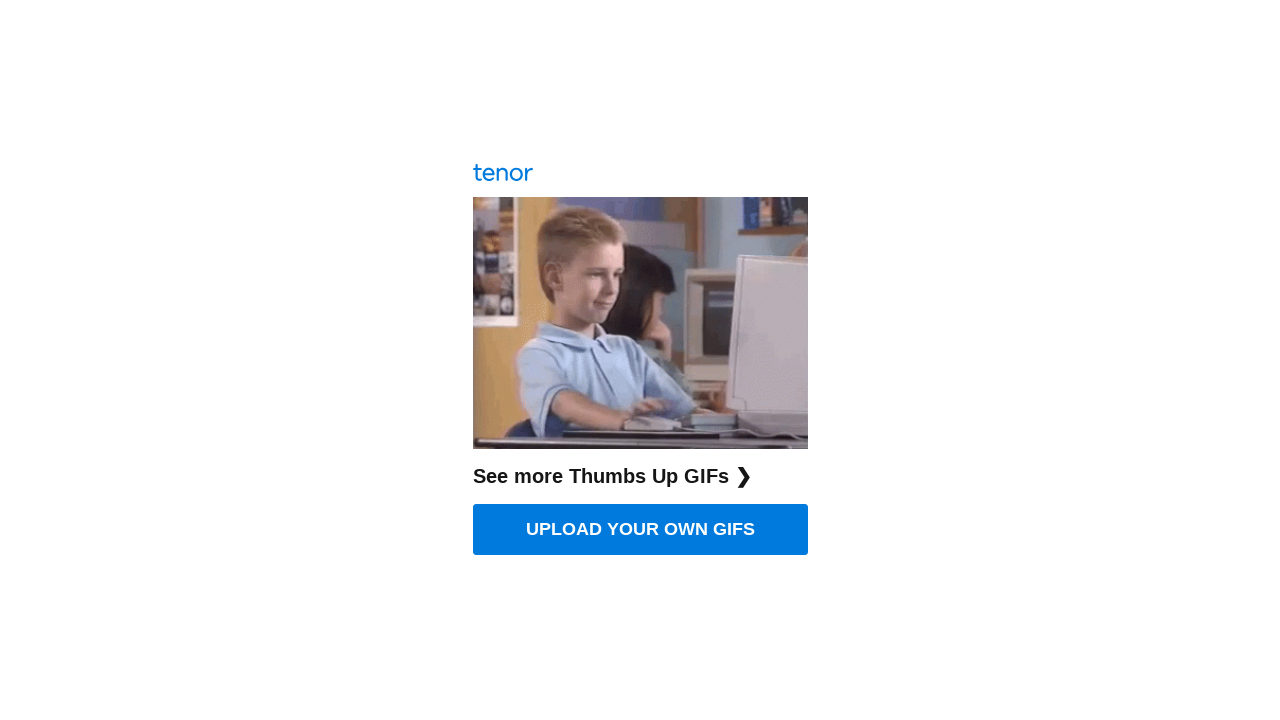

Page fully loaded with networkidle state
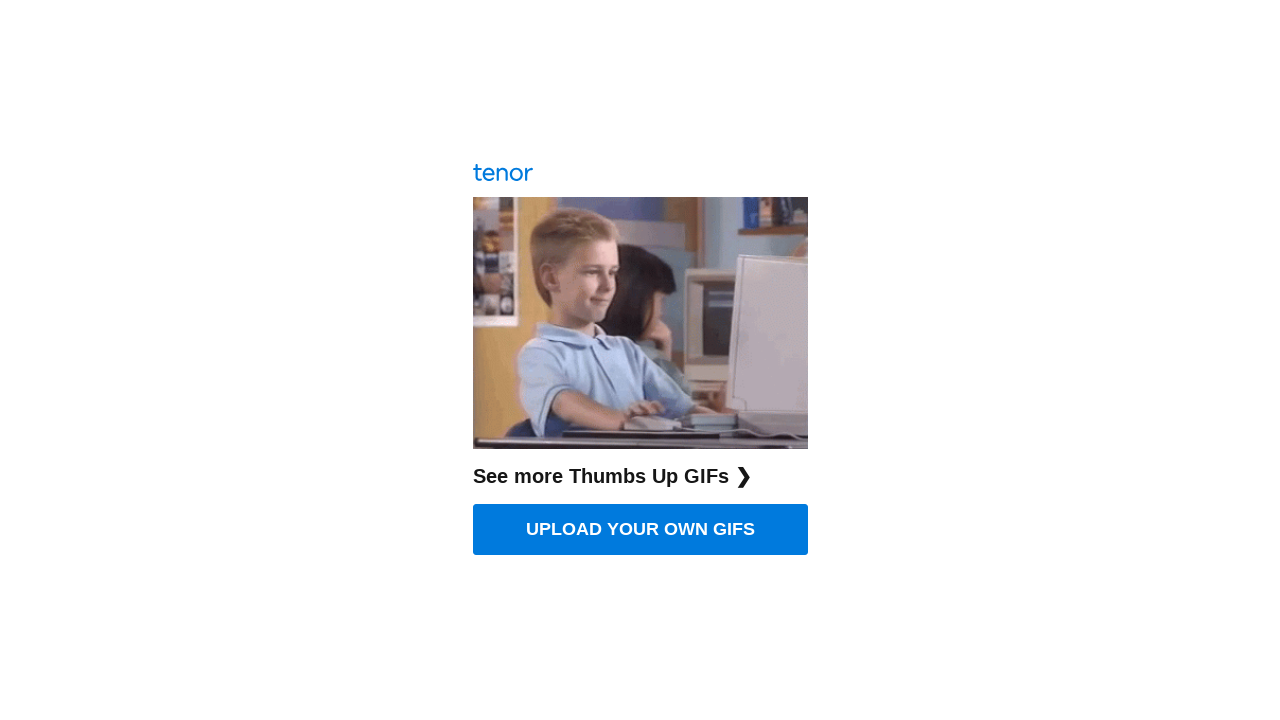

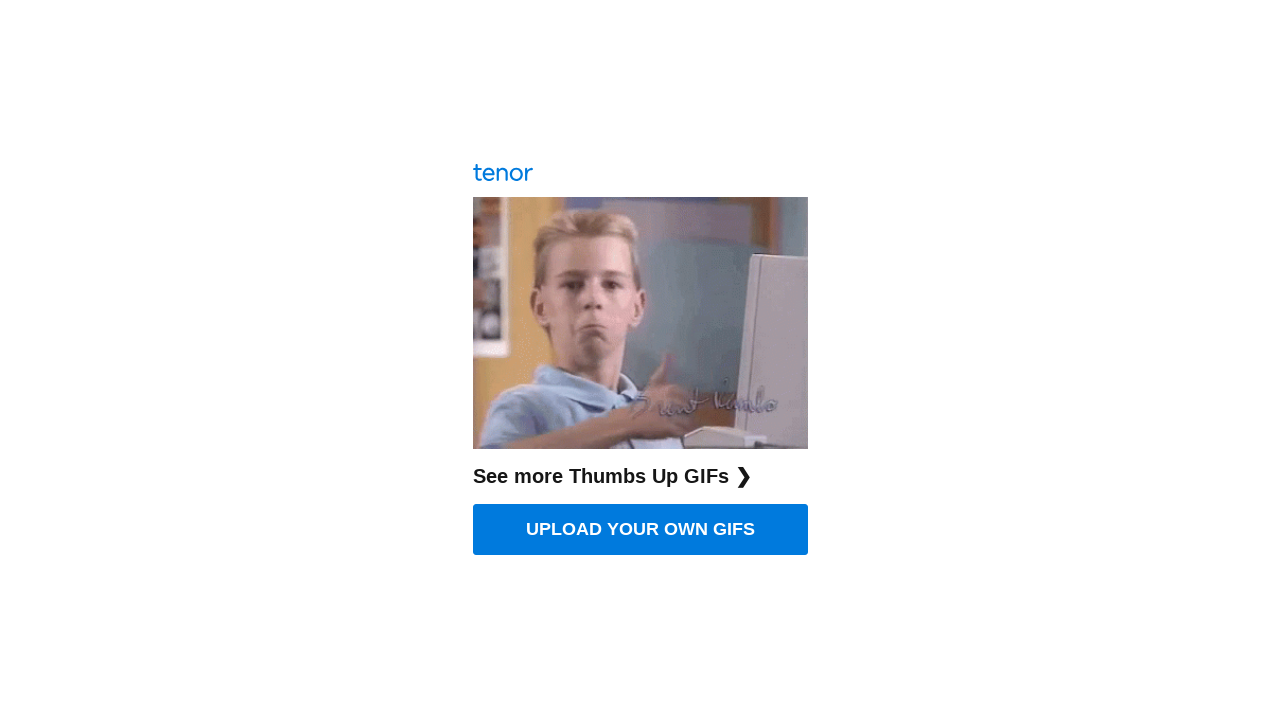